Tests checkbox functionality by navigating to a checkboxes page, finding all checkboxes, and verifying that the second checkbox is checked by default using the selected state.

Starting URL: https://the-internet.herokuapp.com/checkboxes

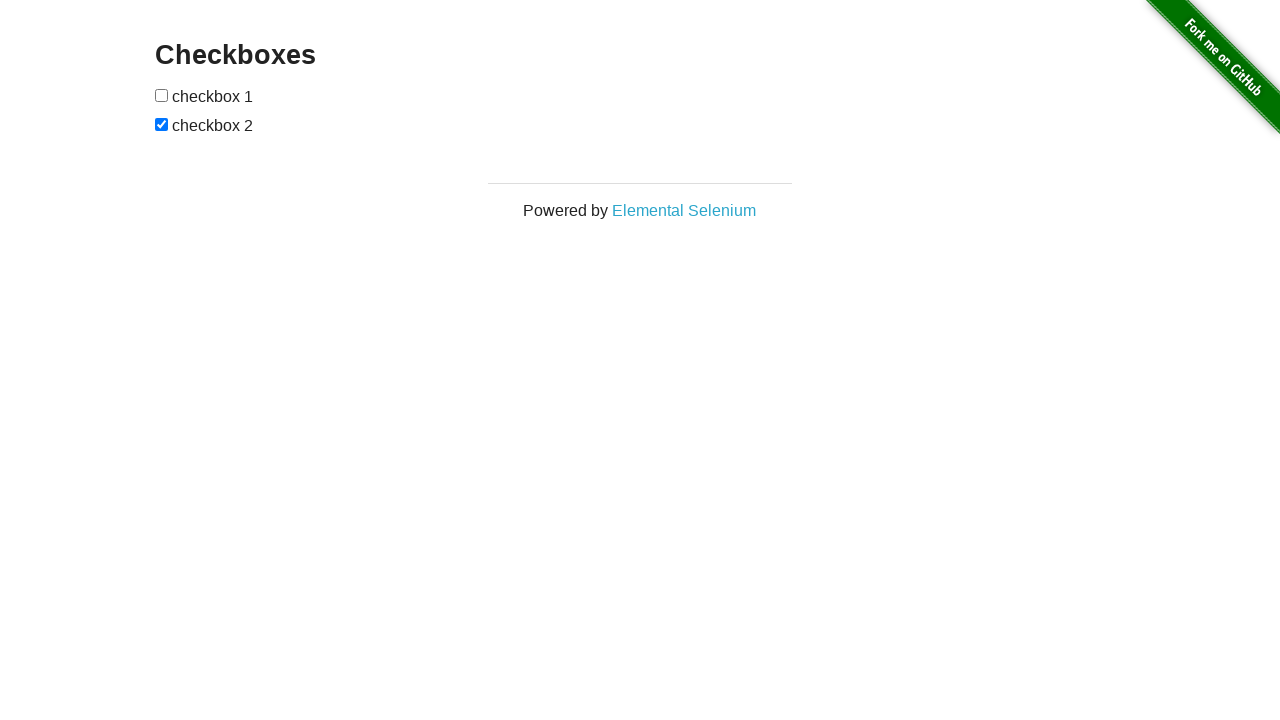

Waited for checkboxes to be present on the page
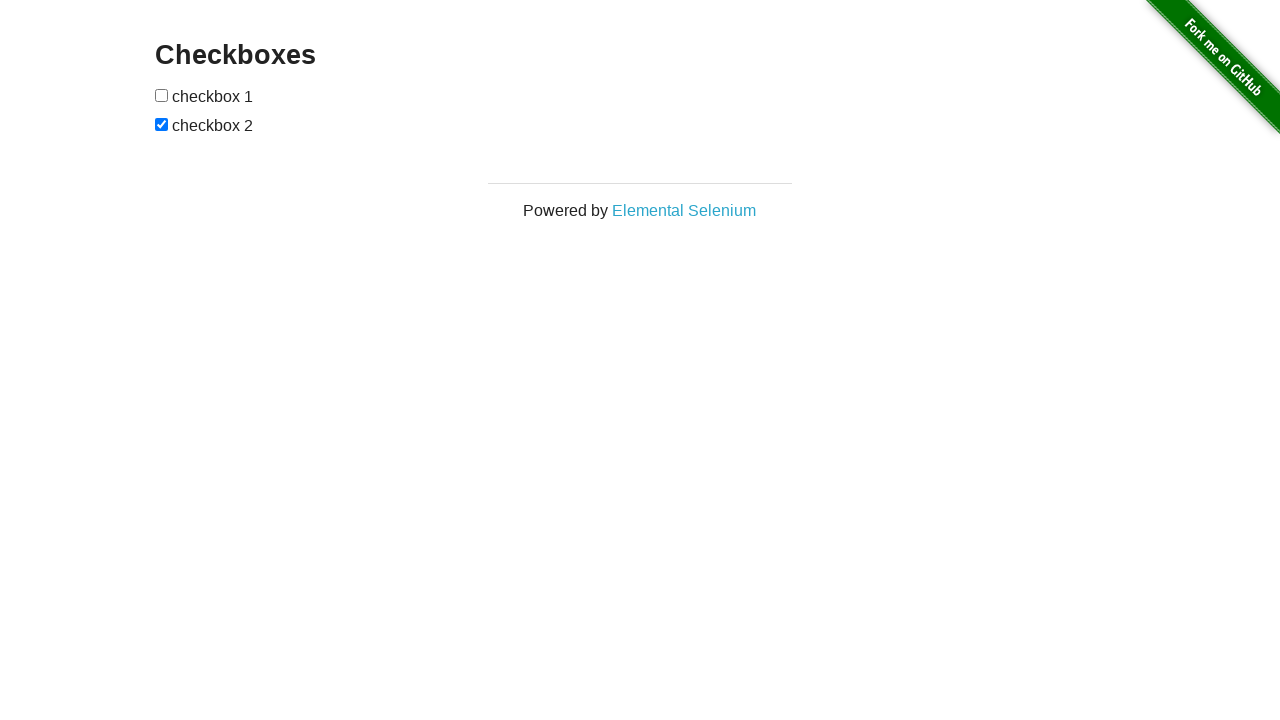

Located all checkboxes on the page
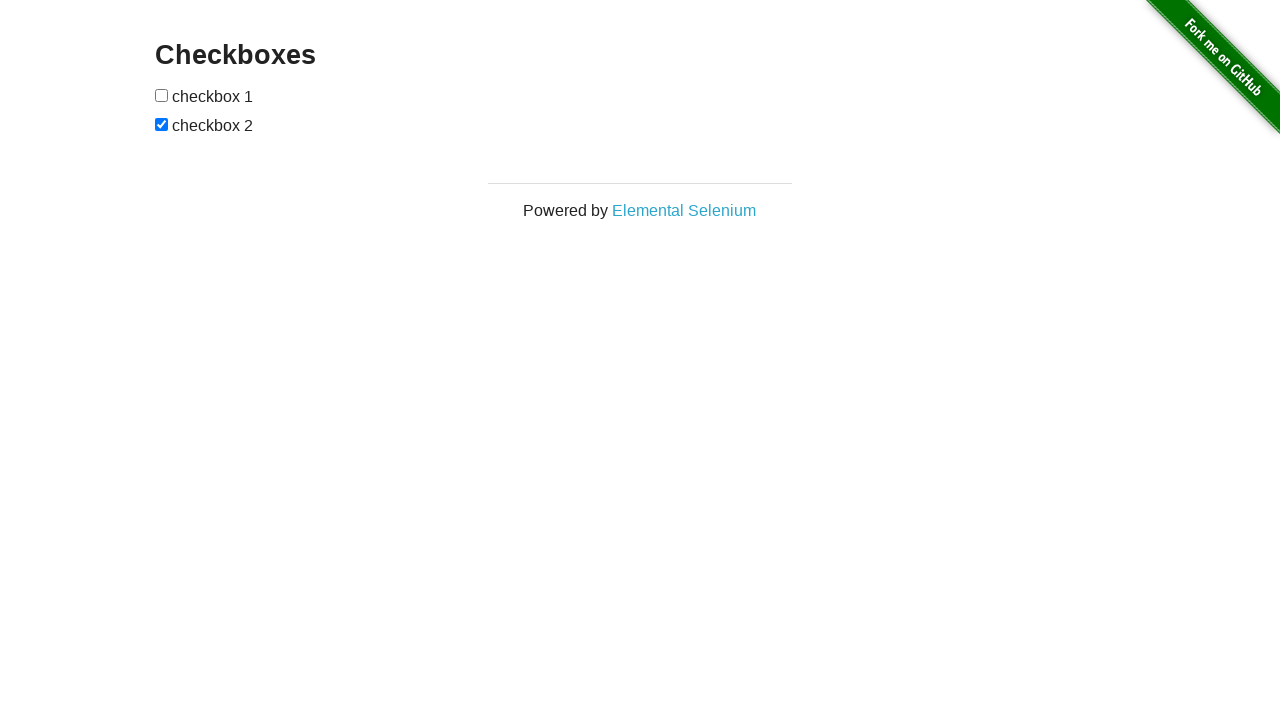

Verified that the second checkbox is checked by default
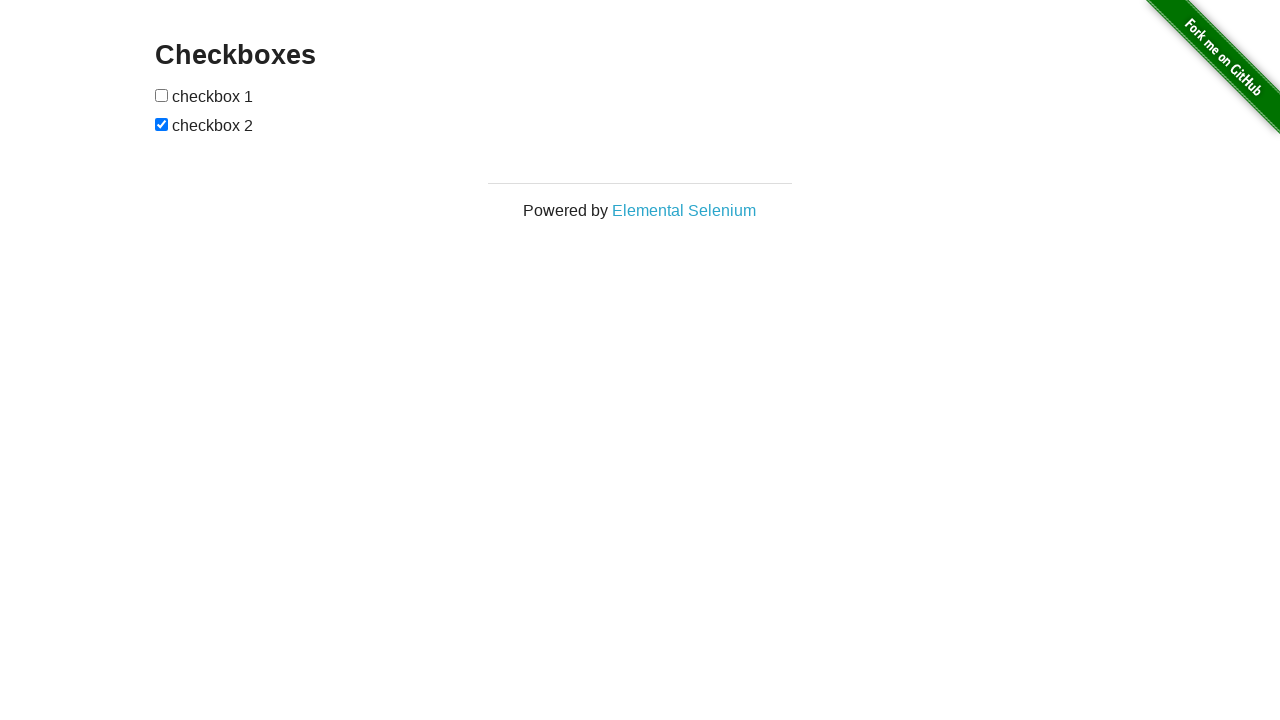

Verified that the first checkbox is not checked by default
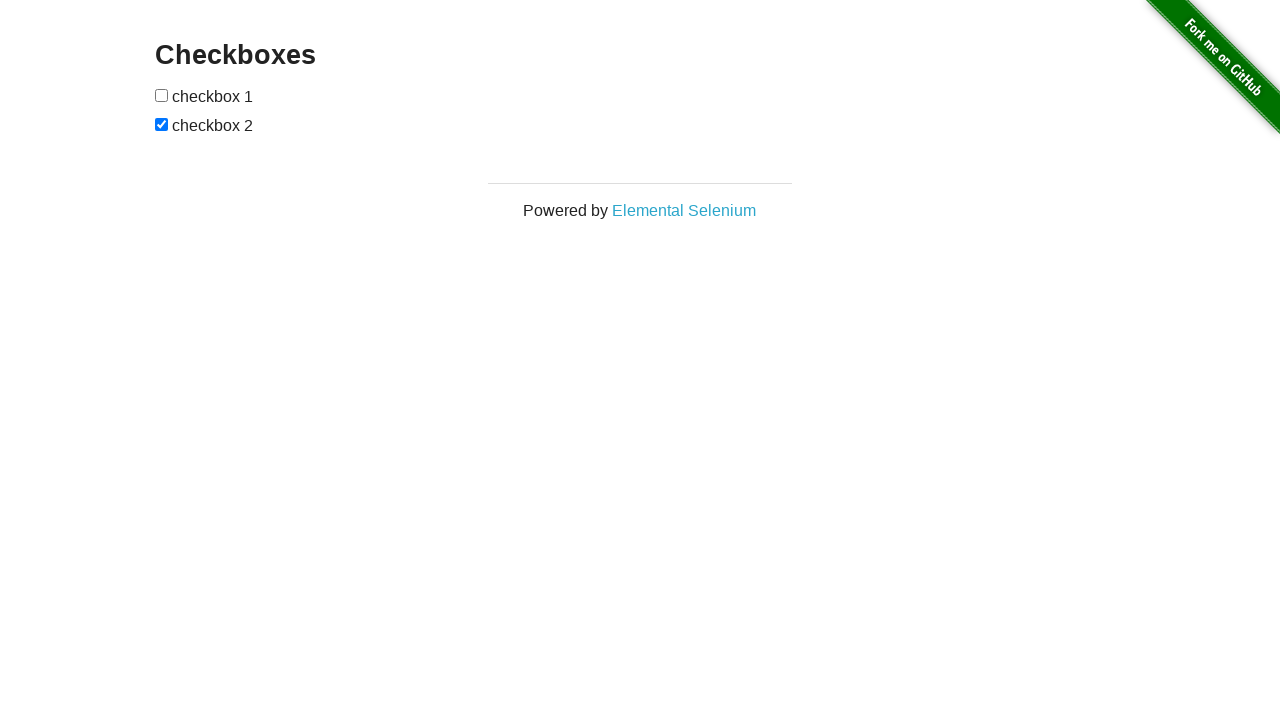

Clicked the first checkbox to check it at (162, 95) on input[type="checkbox"] >> nth=0
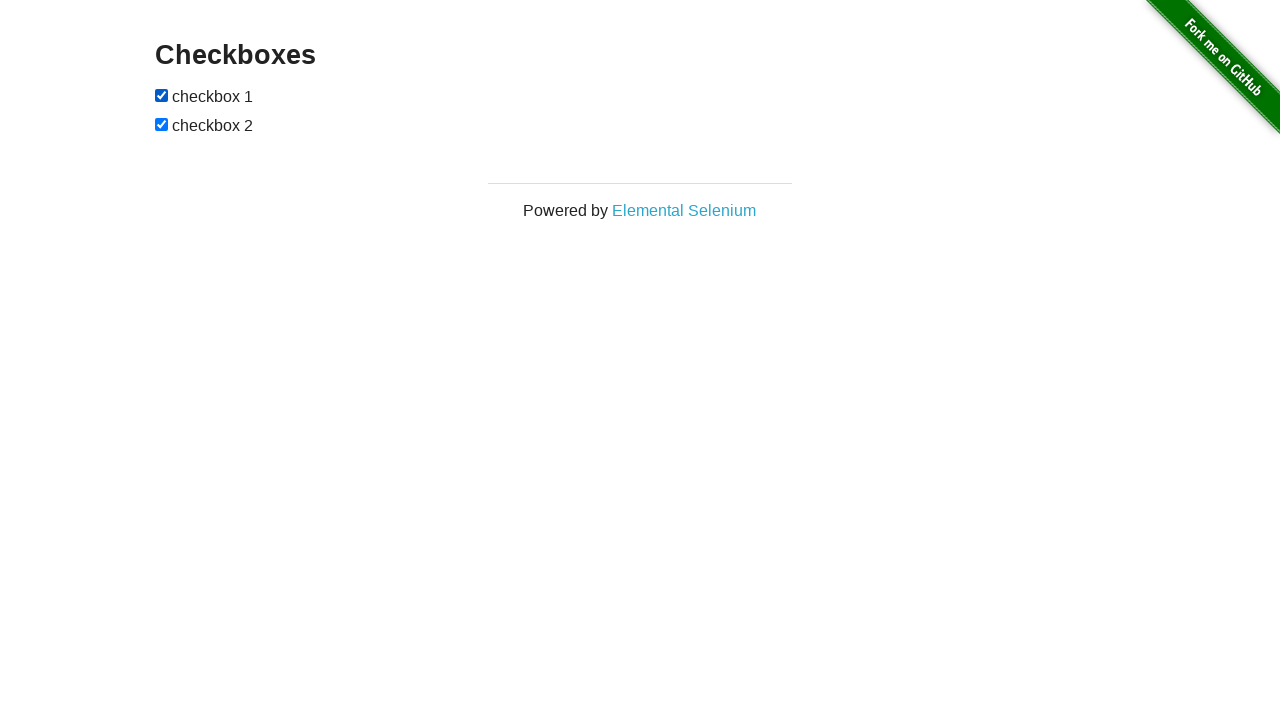

Verified that the first checkbox is now checked after clicking
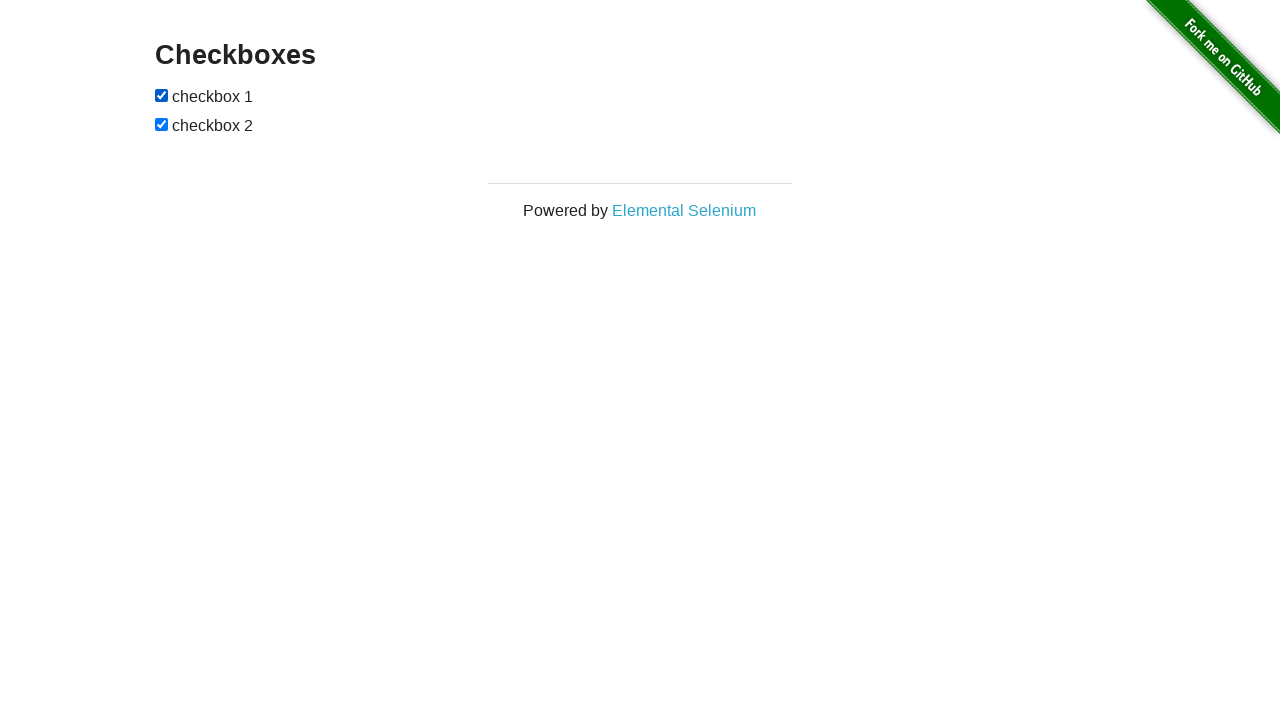

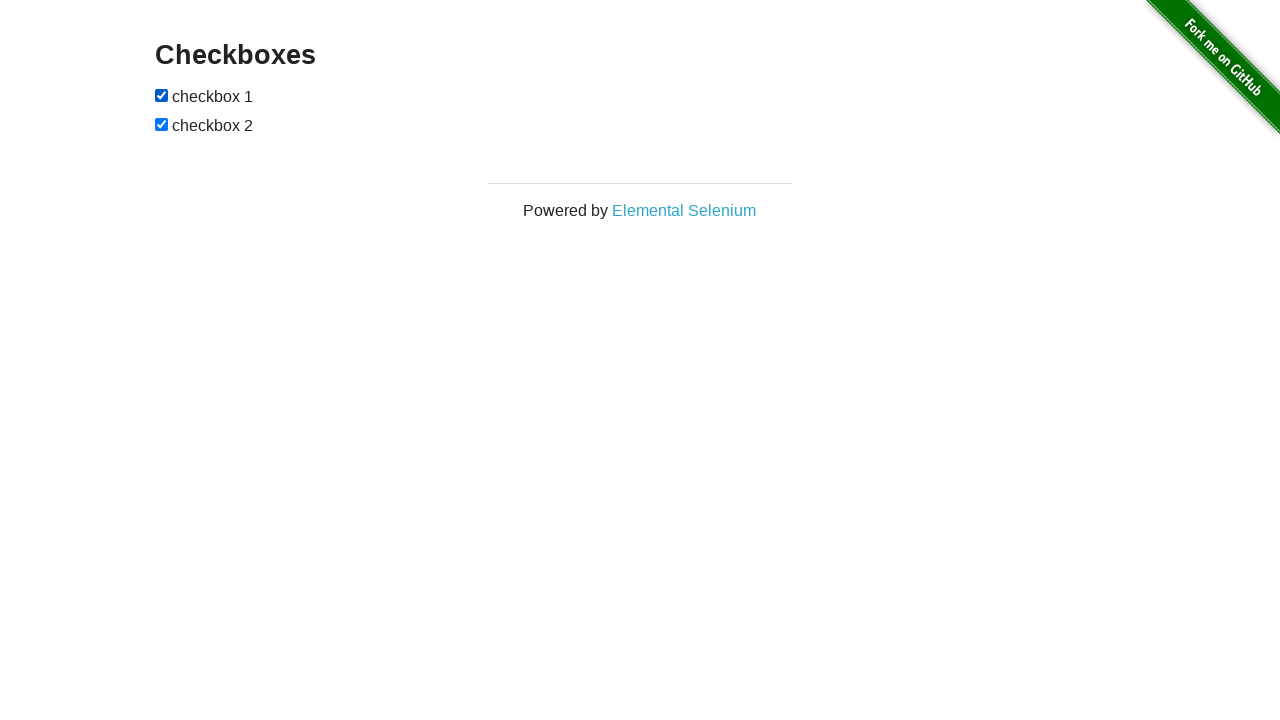